Tests JavaScript confirmation alert by clicking a button, accepting the alert to verify "Ok" message, then clicking again and dismissing to verify "Cancel" message.

Starting URL: https://loopcamp.vercel.app/javascript-alerts.html

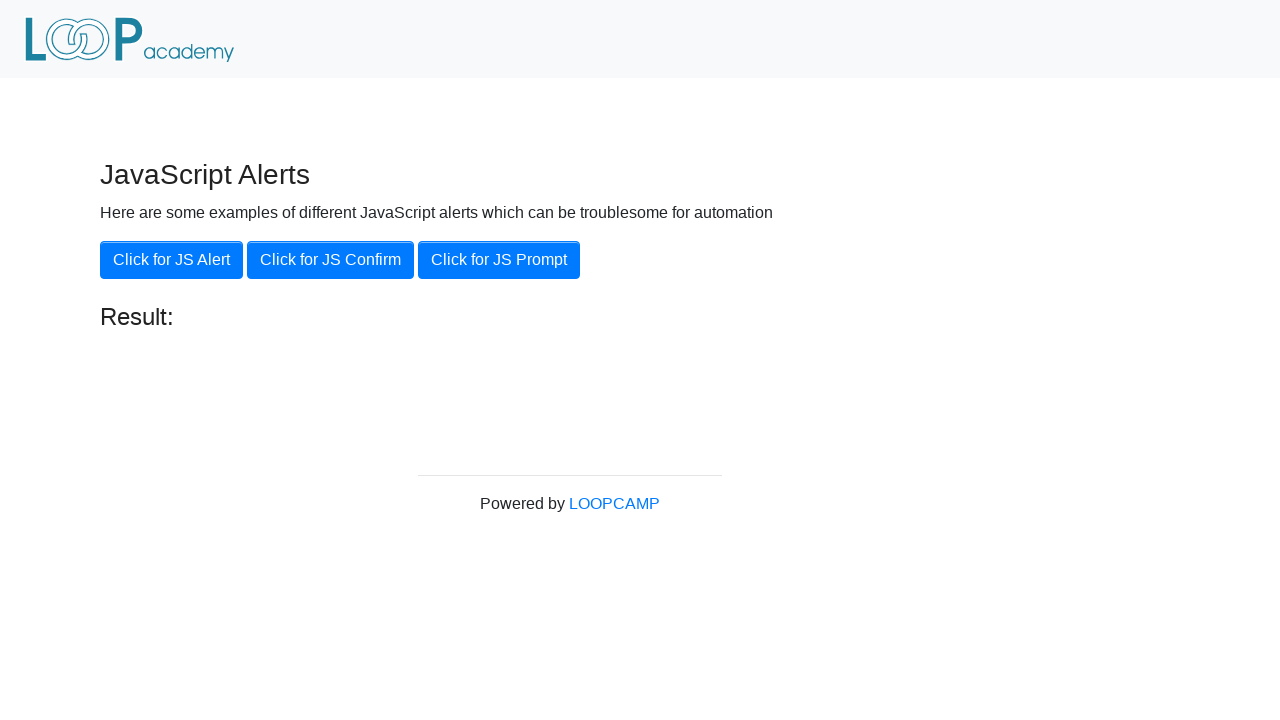

Set up dialog handler to accept confirmation alert
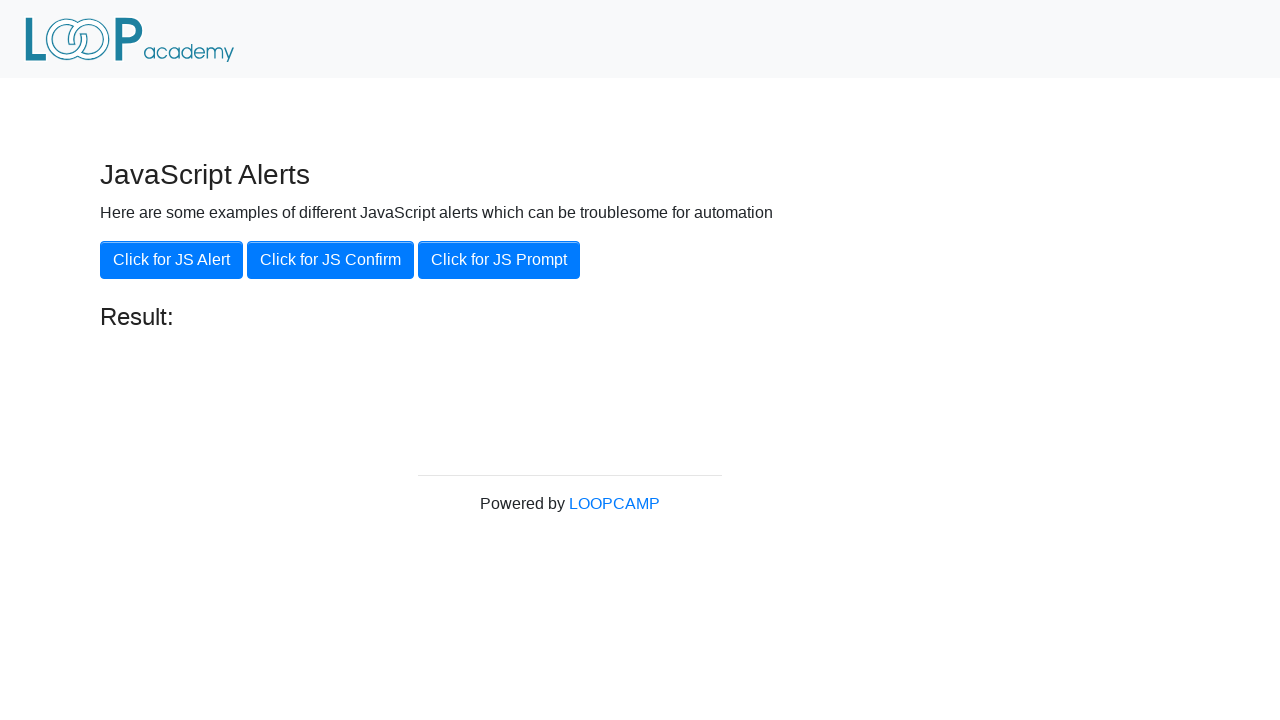

Clicked 'Click for JS Confirm' button at (330, 260) on xpath=//button[.='Click for JS Confirm']
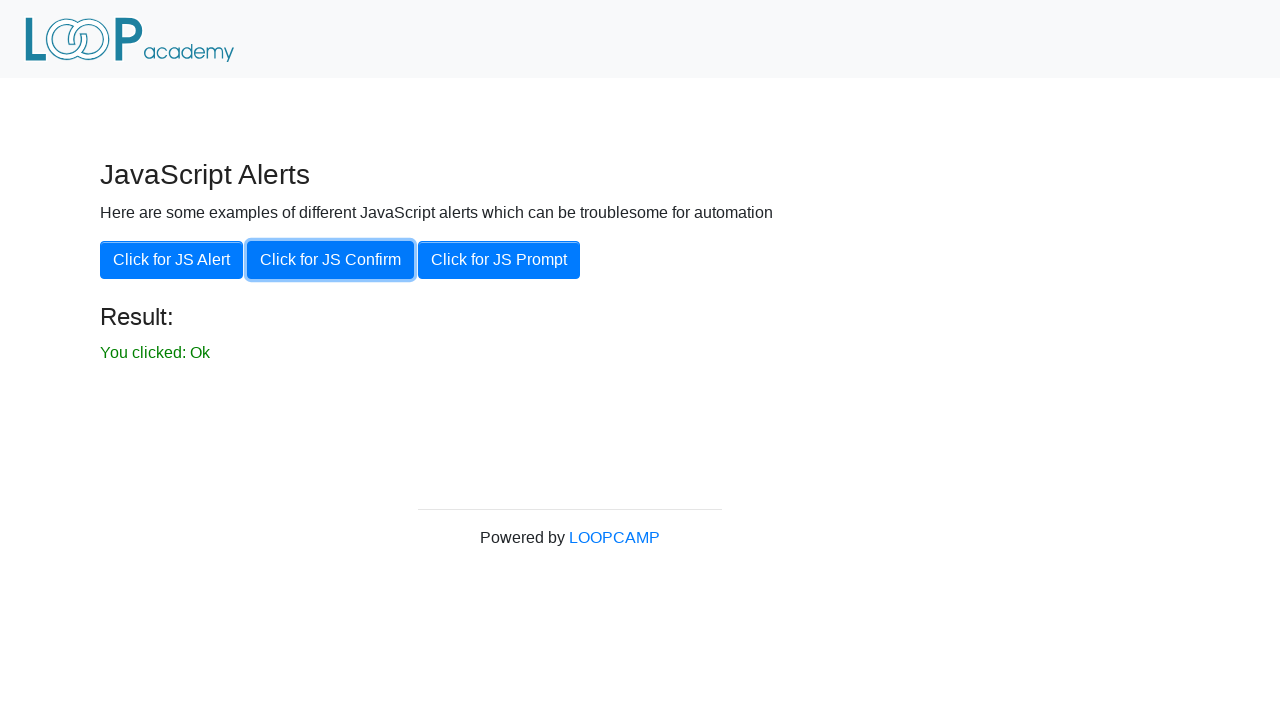

Result element loaded after accepting alert
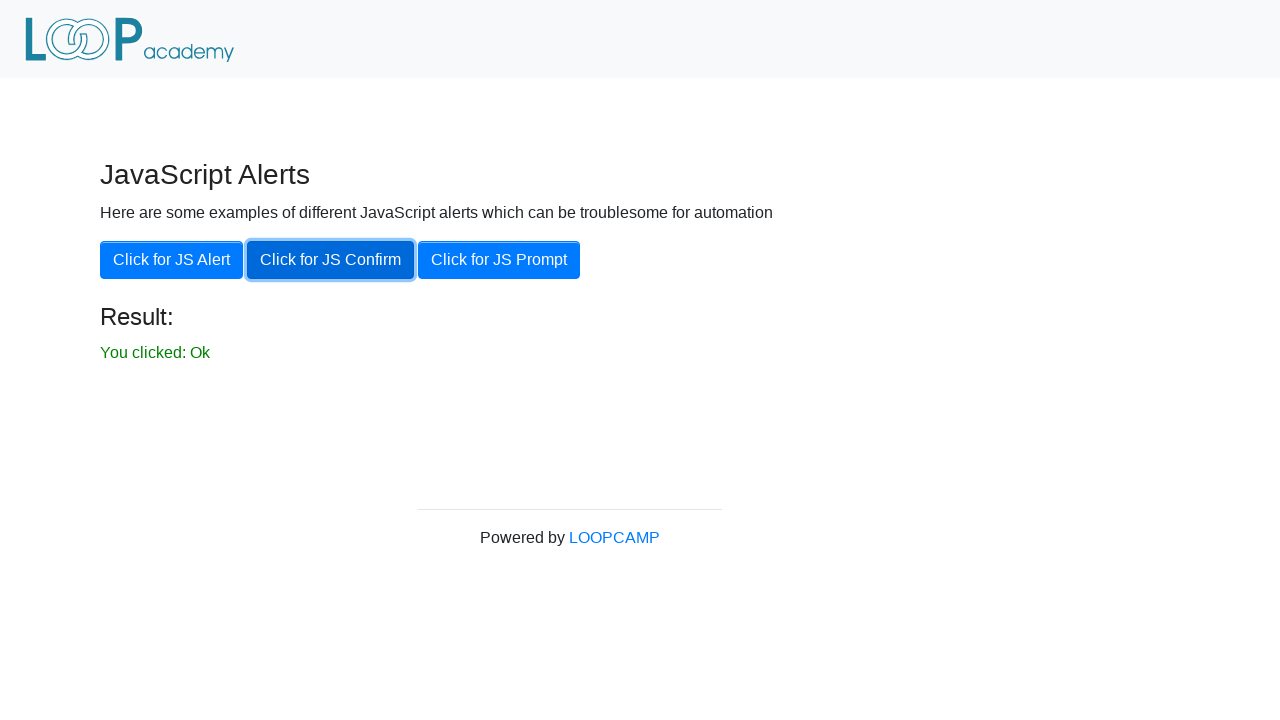

Retrieved result text: 'You clicked: Ok'
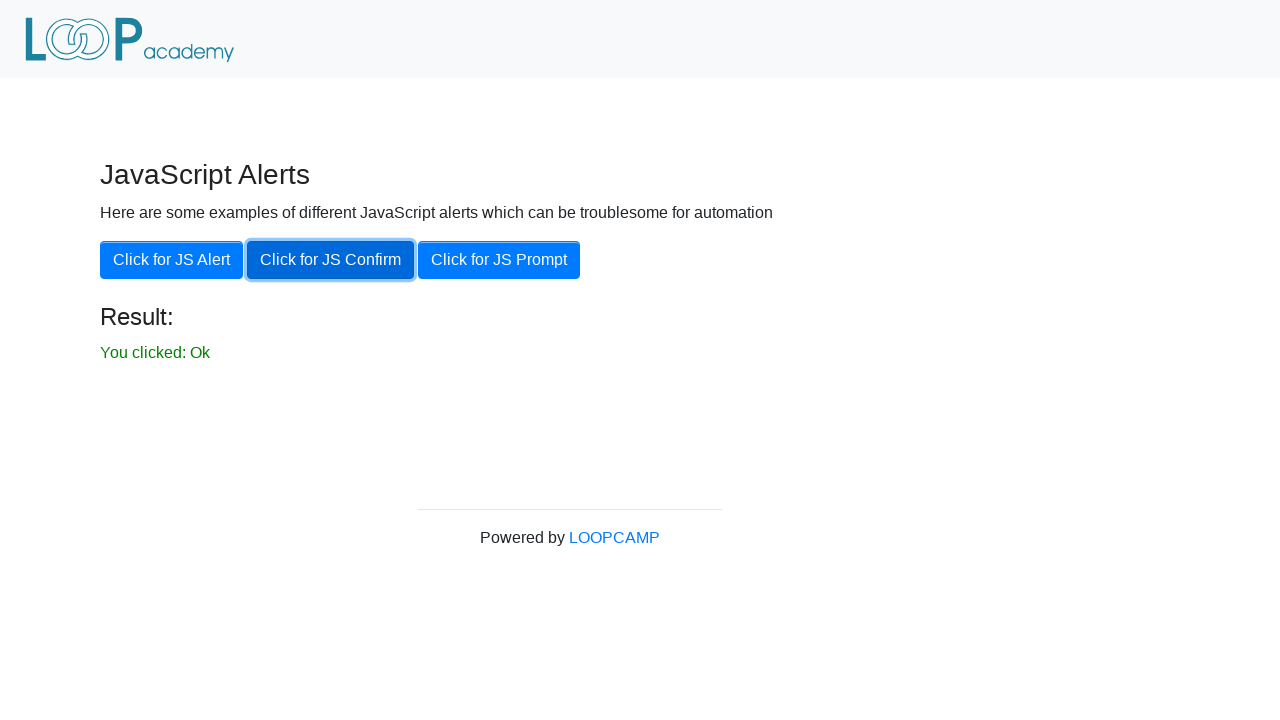

Verified 'Ok' message displayed after accepting alert
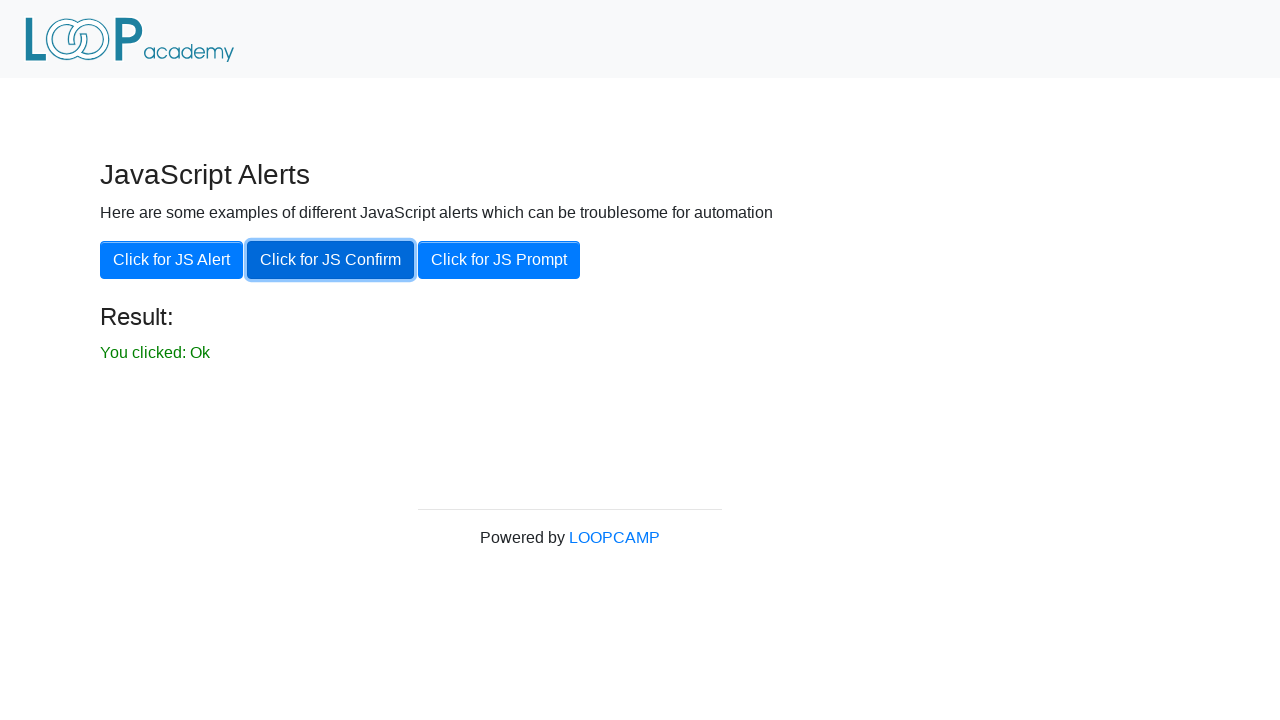

Set up dialog handler to dismiss confirmation alert
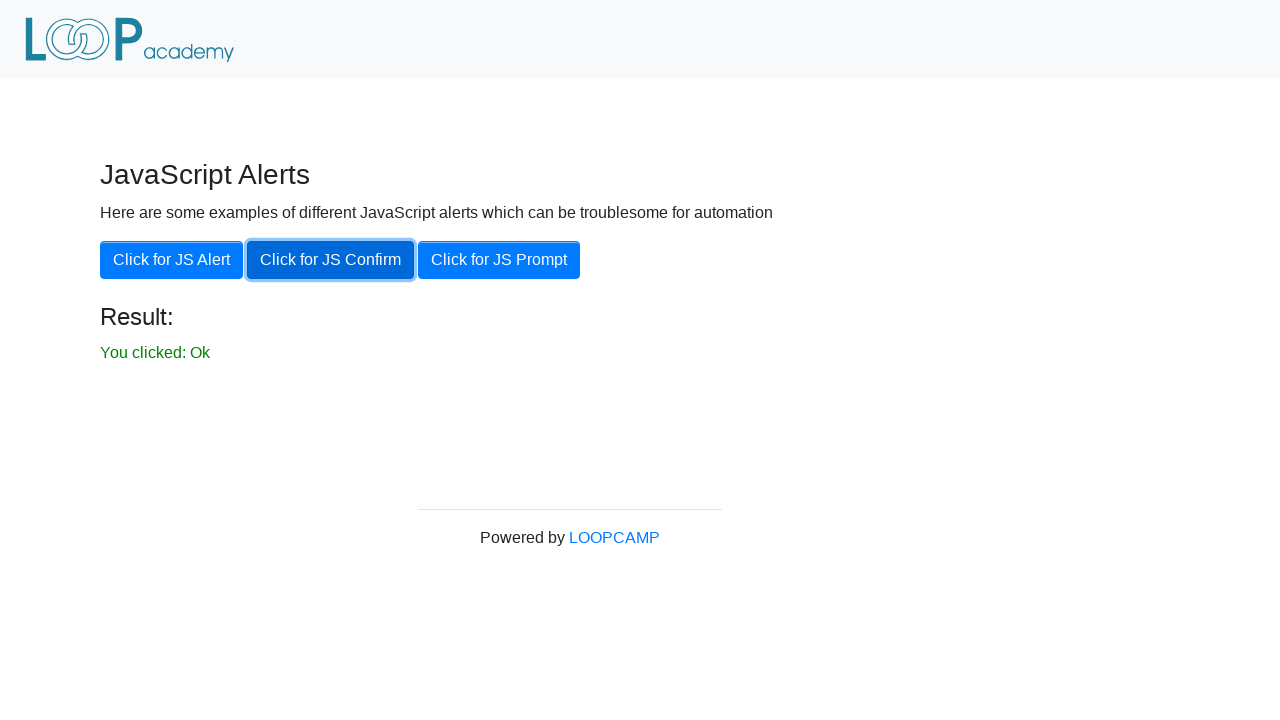

Clicked 'Click for JS Confirm' button again at (330, 260) on xpath=//button[.='Click for JS Confirm']
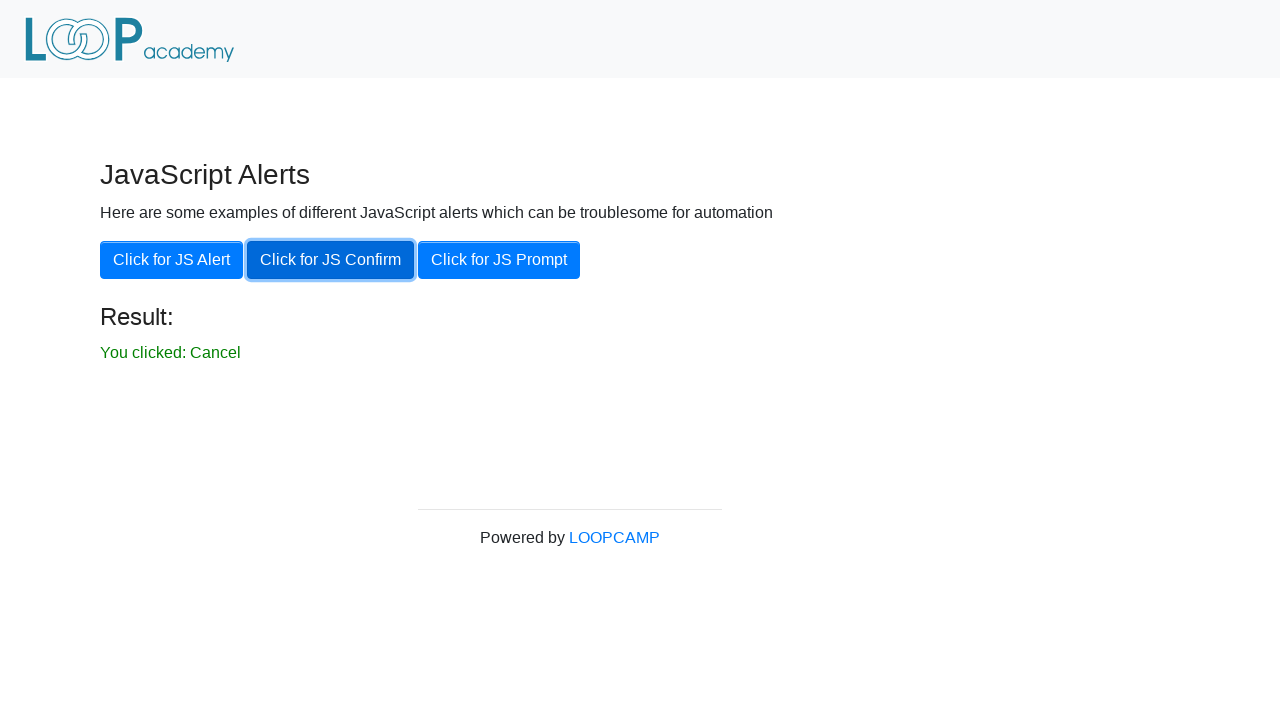

Waited 500ms for result update after dismissing alert
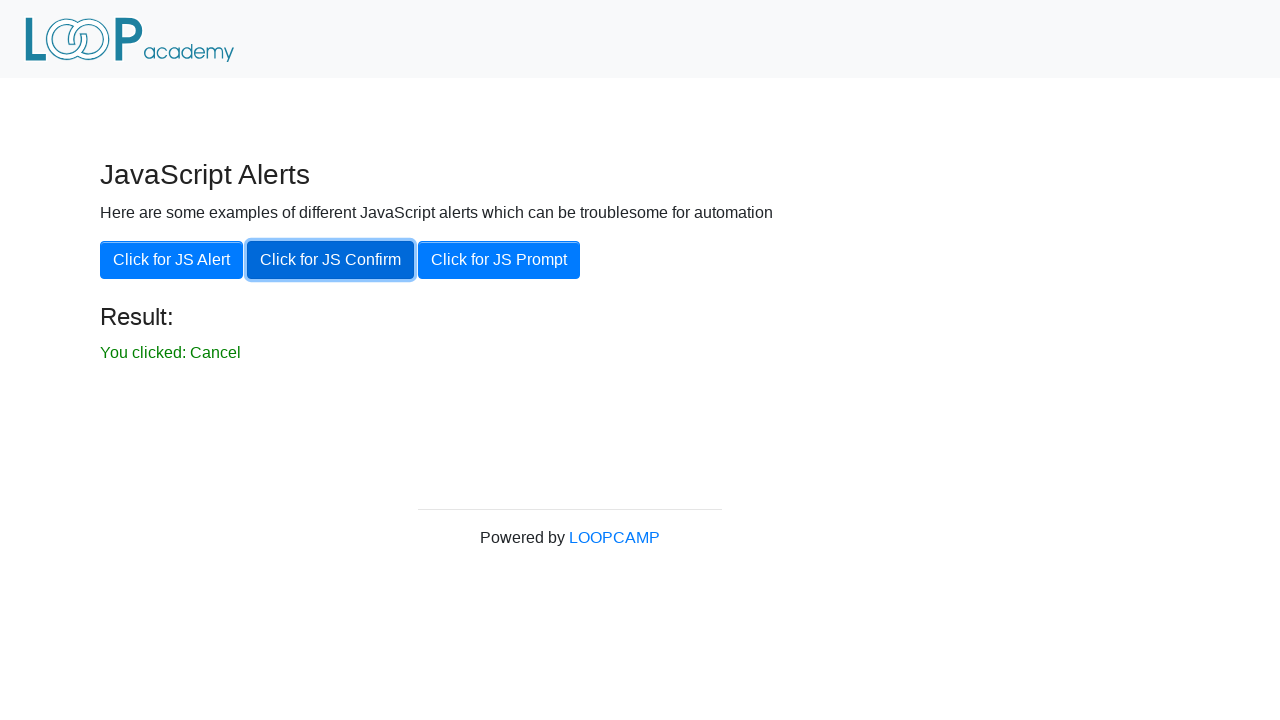

Retrieved result text: 'You clicked: Cancel'
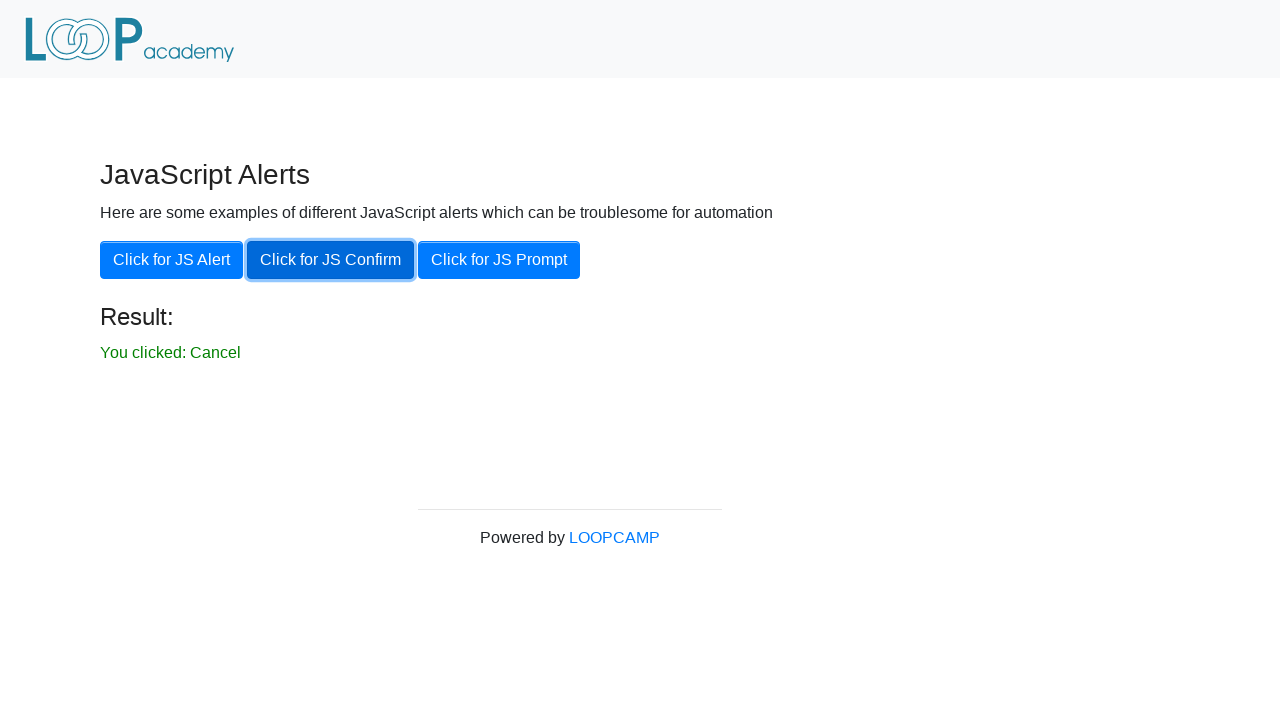

Verified 'Cancel' message displayed after dismissing alert
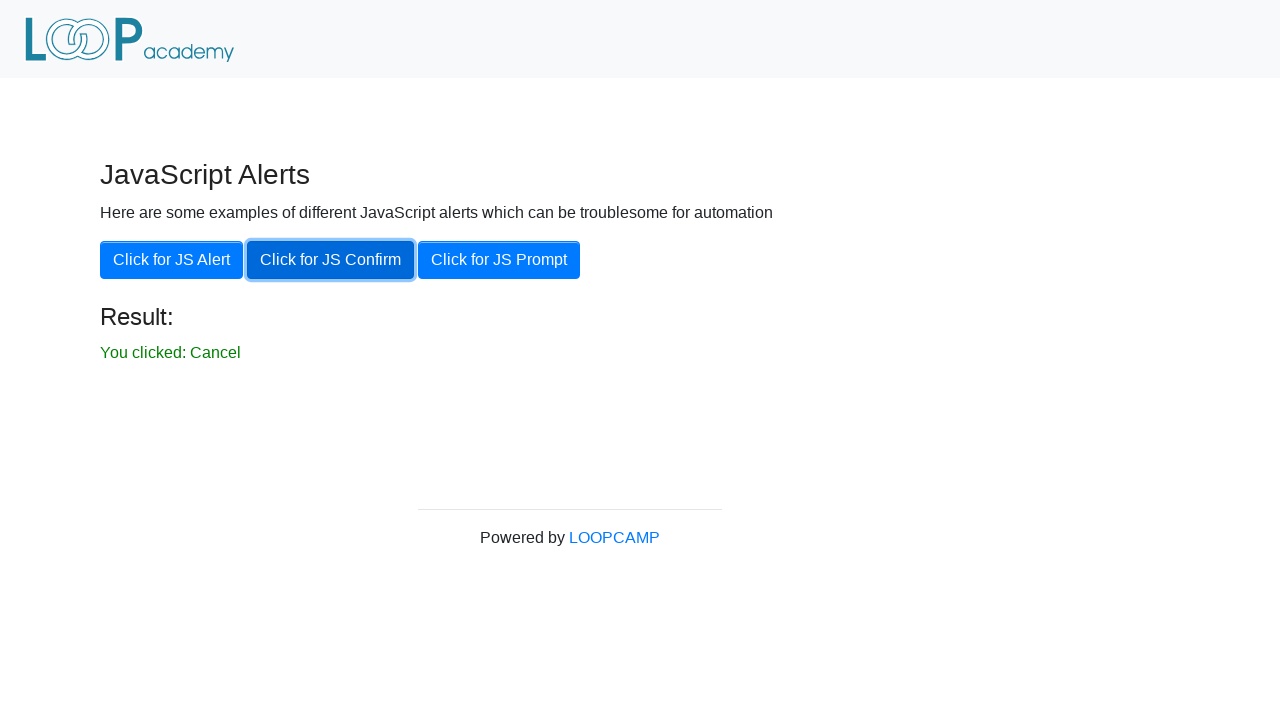

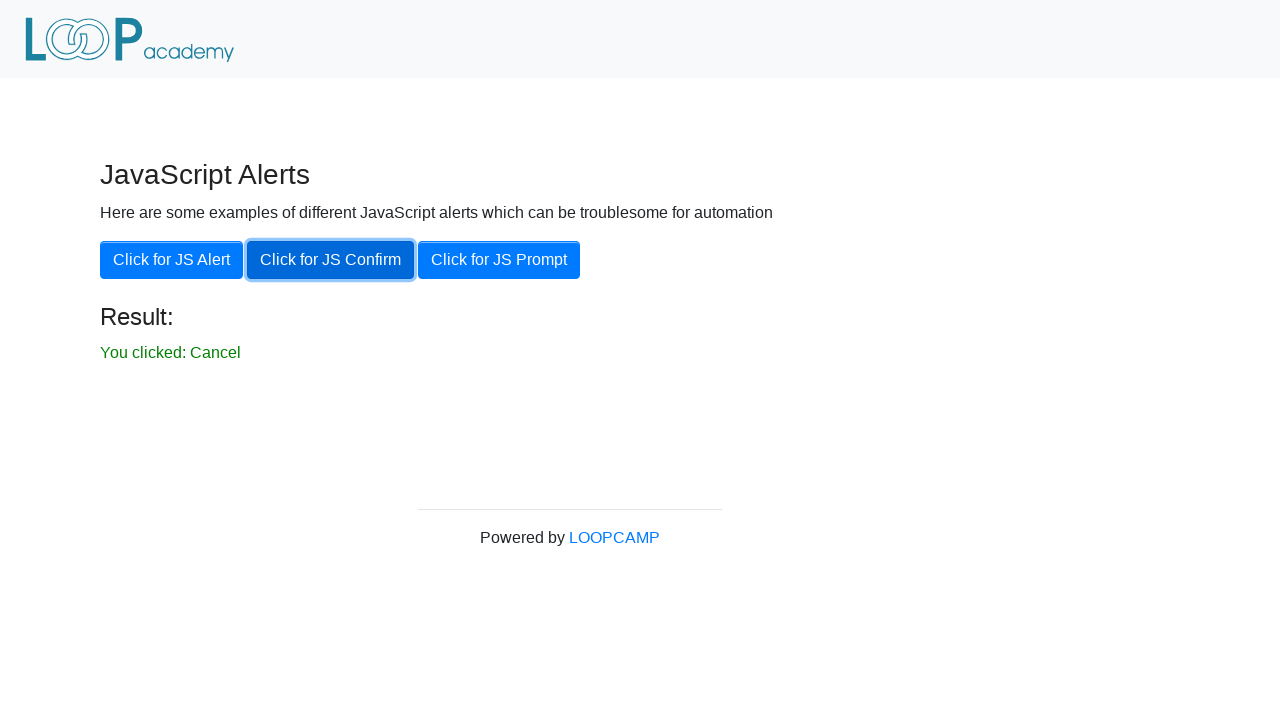